Tests a practice form by filling in name, email, phone, address fields, selecting gender and day checkboxes, choosing options from country, color, and animal dropdowns, and interacting with a date picker.

Starting URL: https://testautomationpractice.blogspot.com/

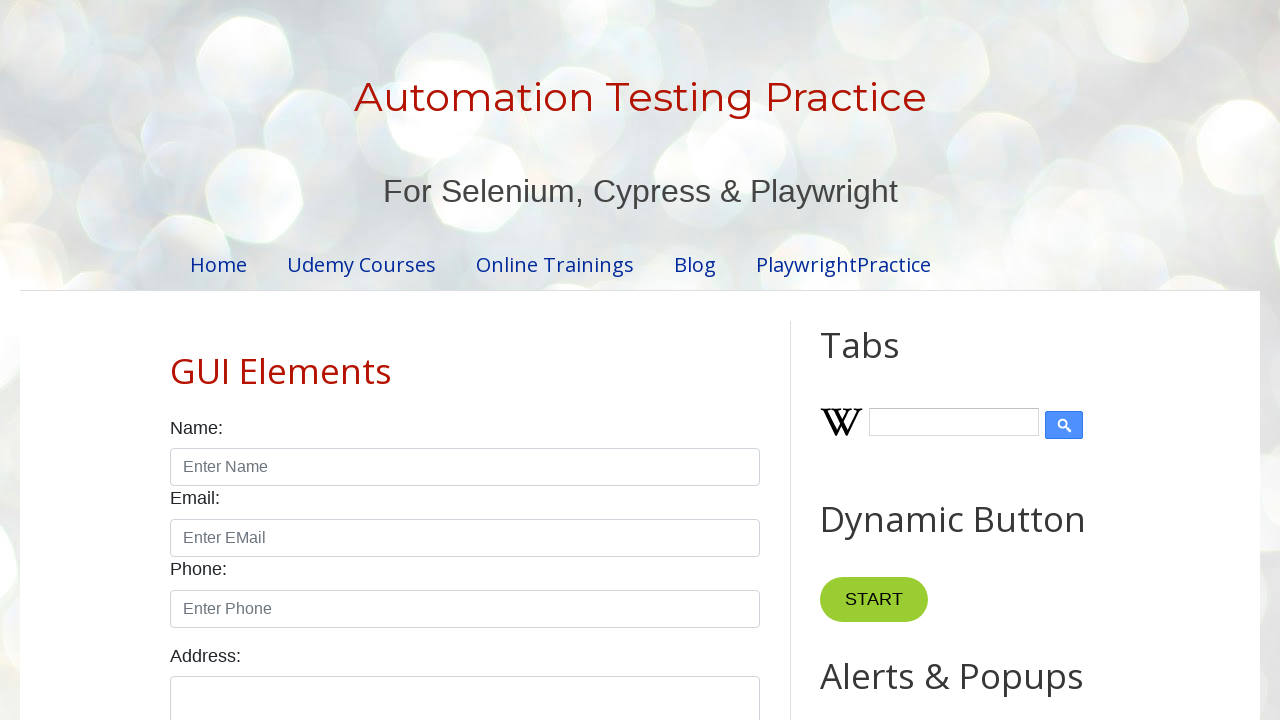

Filled name field with 'Arti' on input[placeholder='Enter Name']
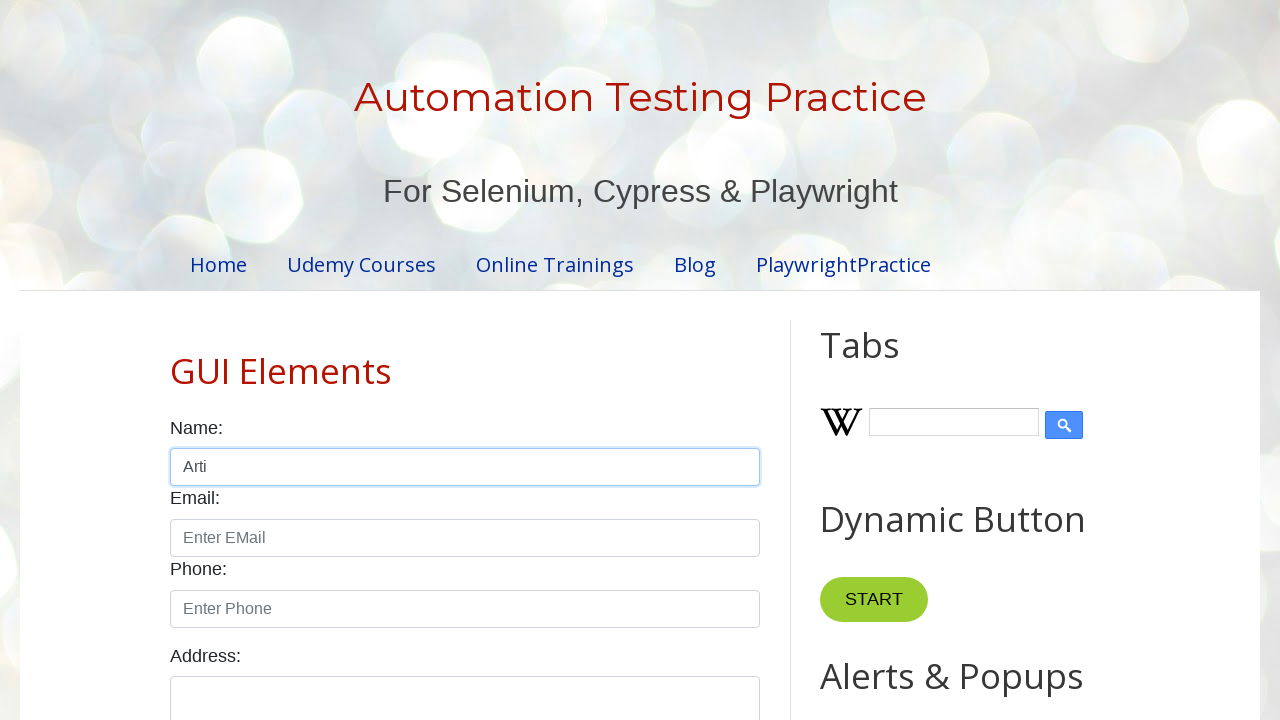

Filled email field with 'Arti@gmail.com' on input[placeholder='Enter EMail']
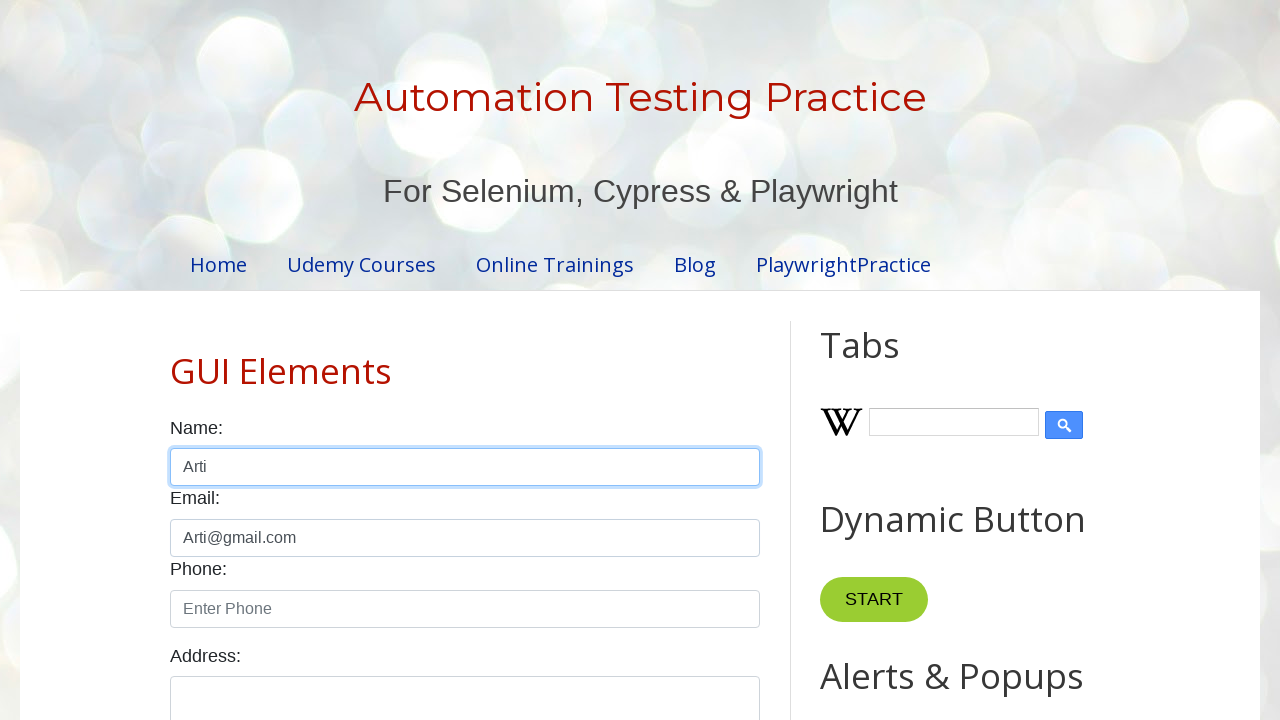

Filled phone field with '123456' on input[placeholder='Enter Phone']
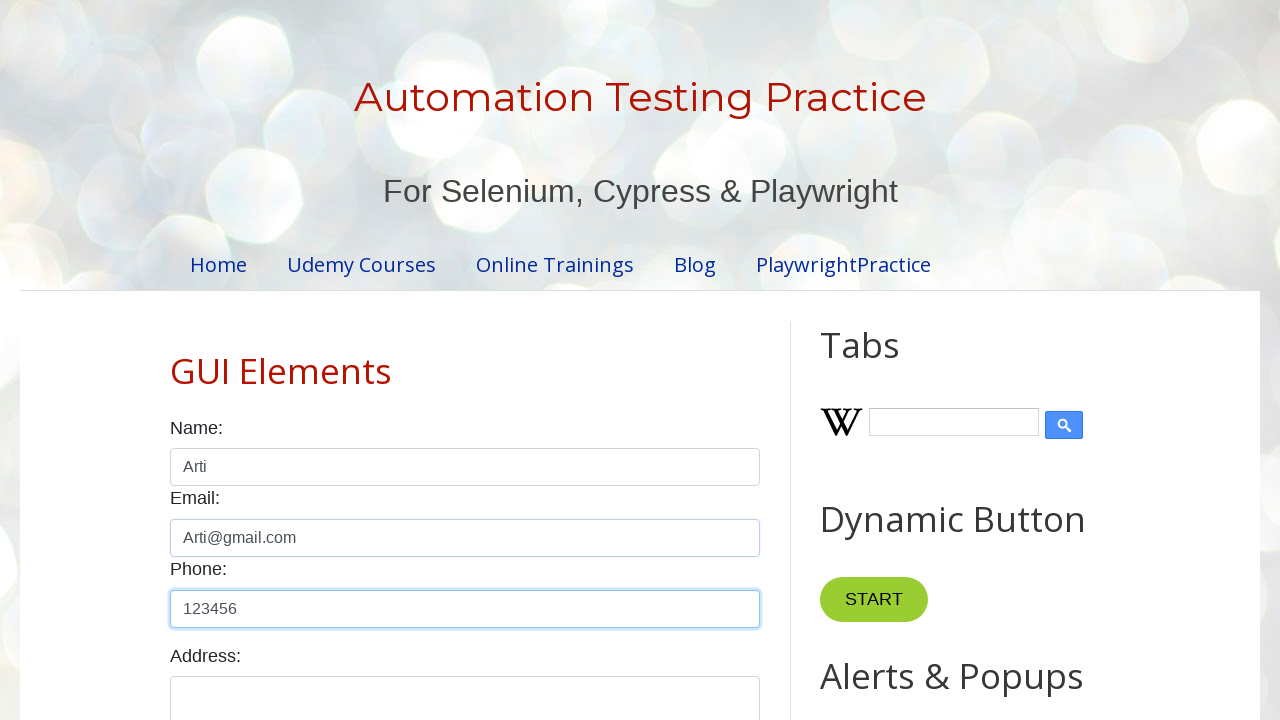

Filled address field with 'Louisville' on textarea#textarea
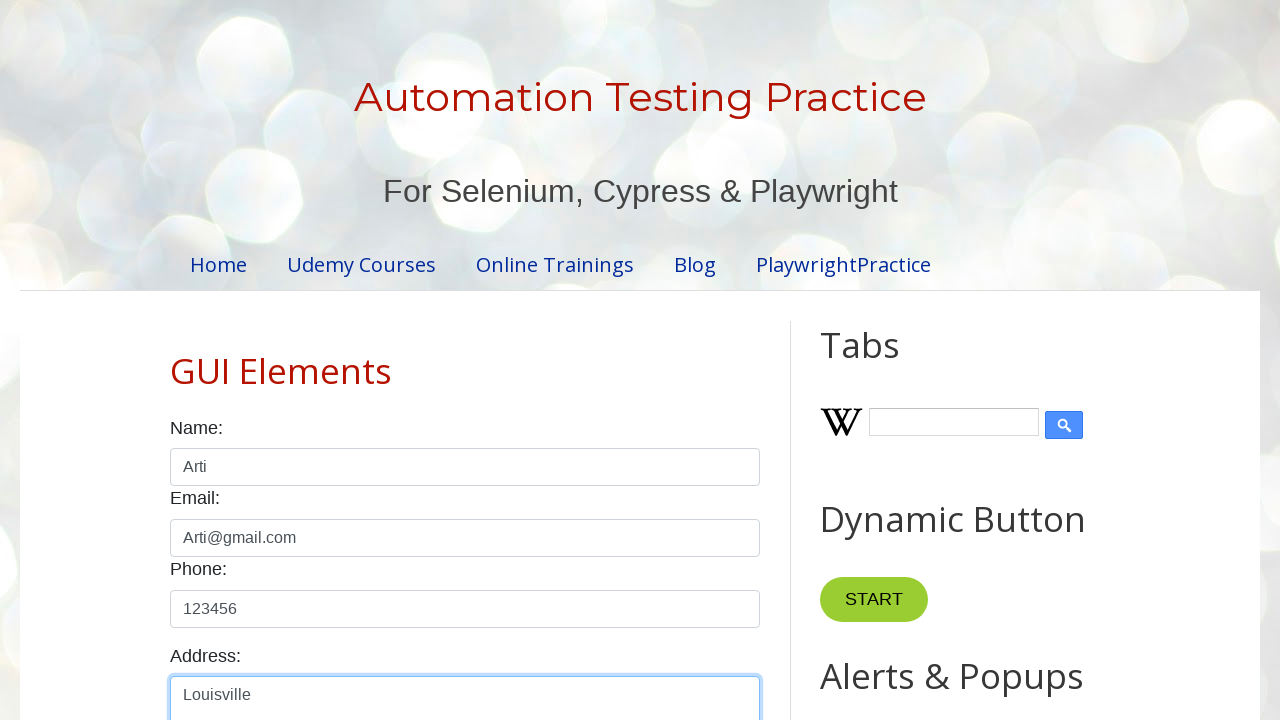

Selected female gender radio button at (250, 360) on input[value='female']
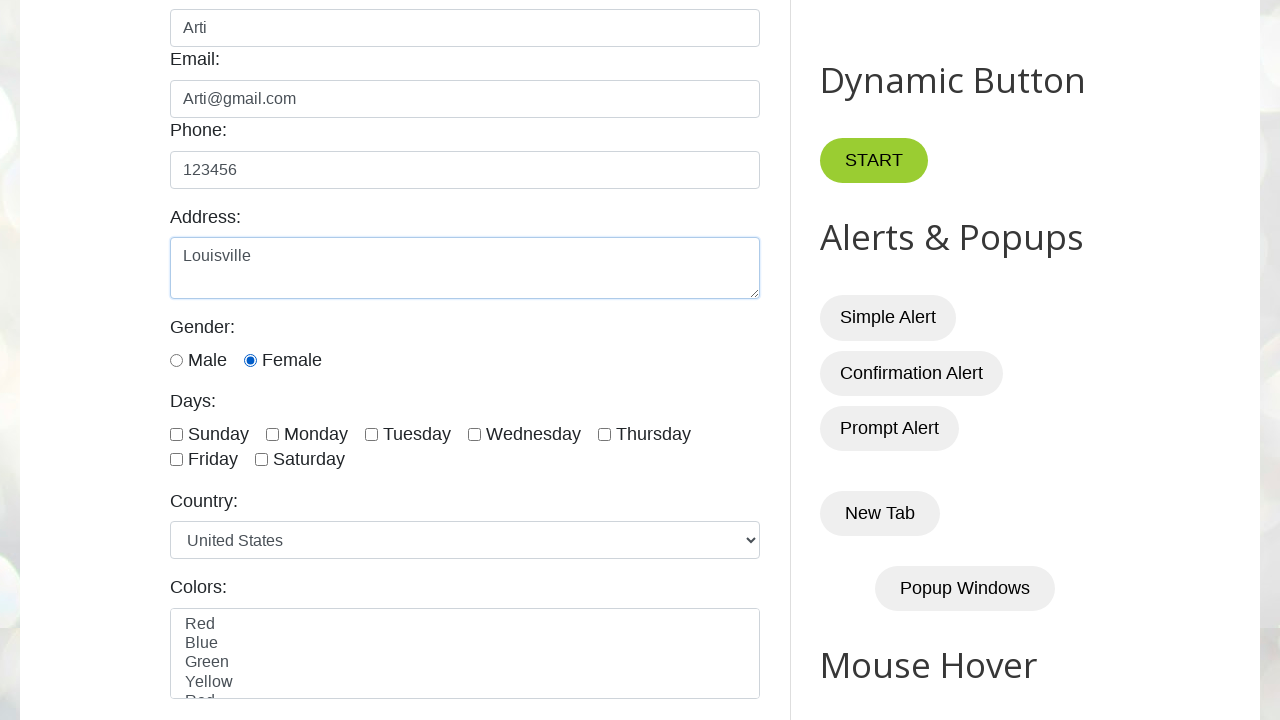

Selected Monday checkbox at (272, 434) on input[value='monday']
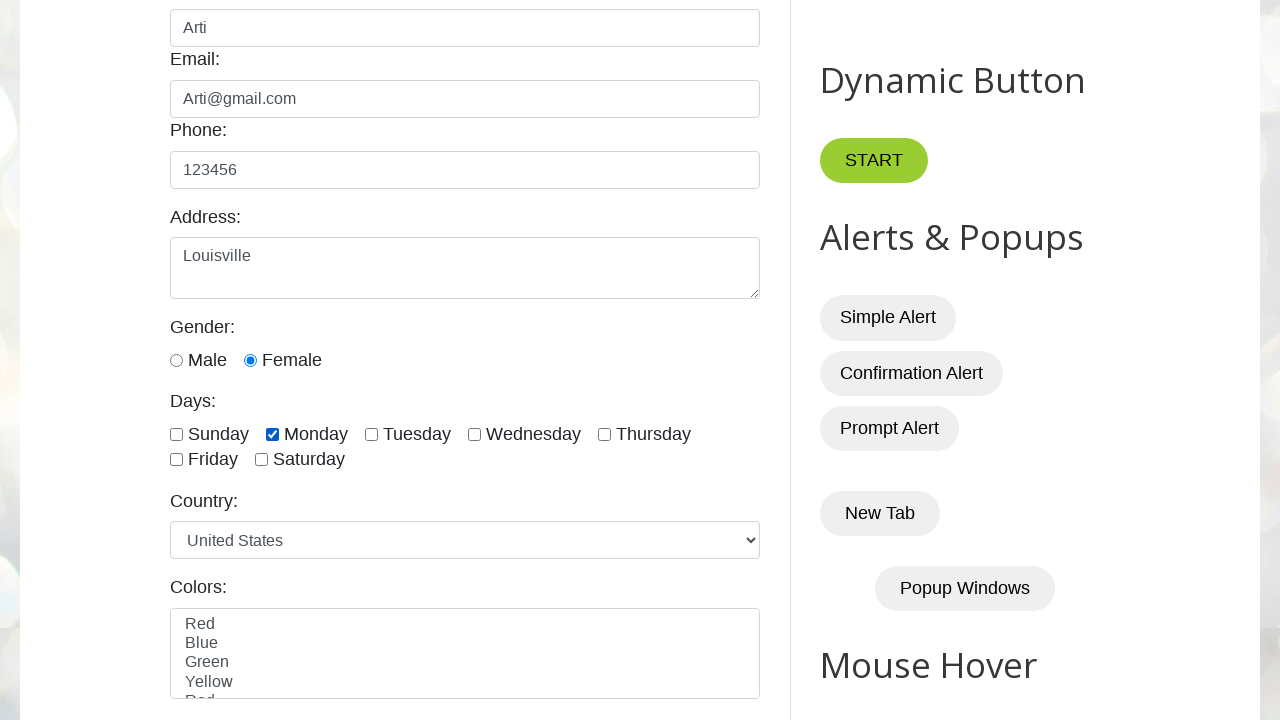

Selected China from country dropdown on select#country
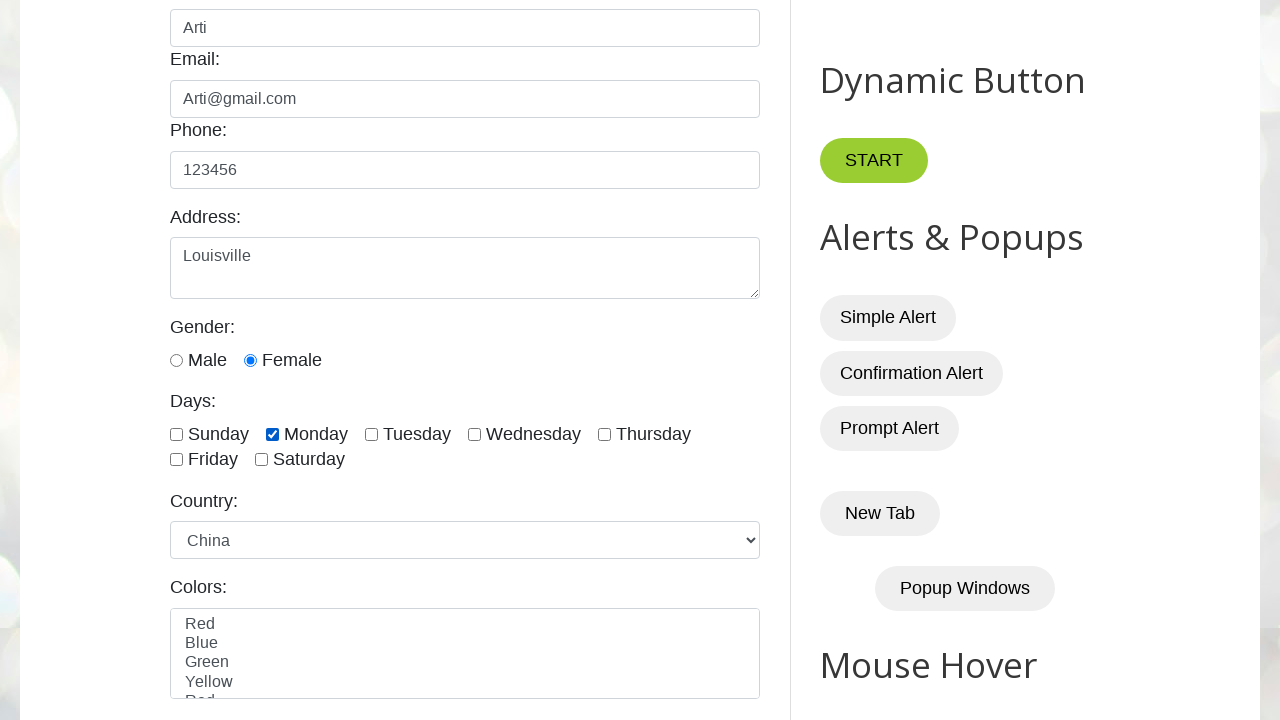

Selected Green from colors dropdown on select#colors
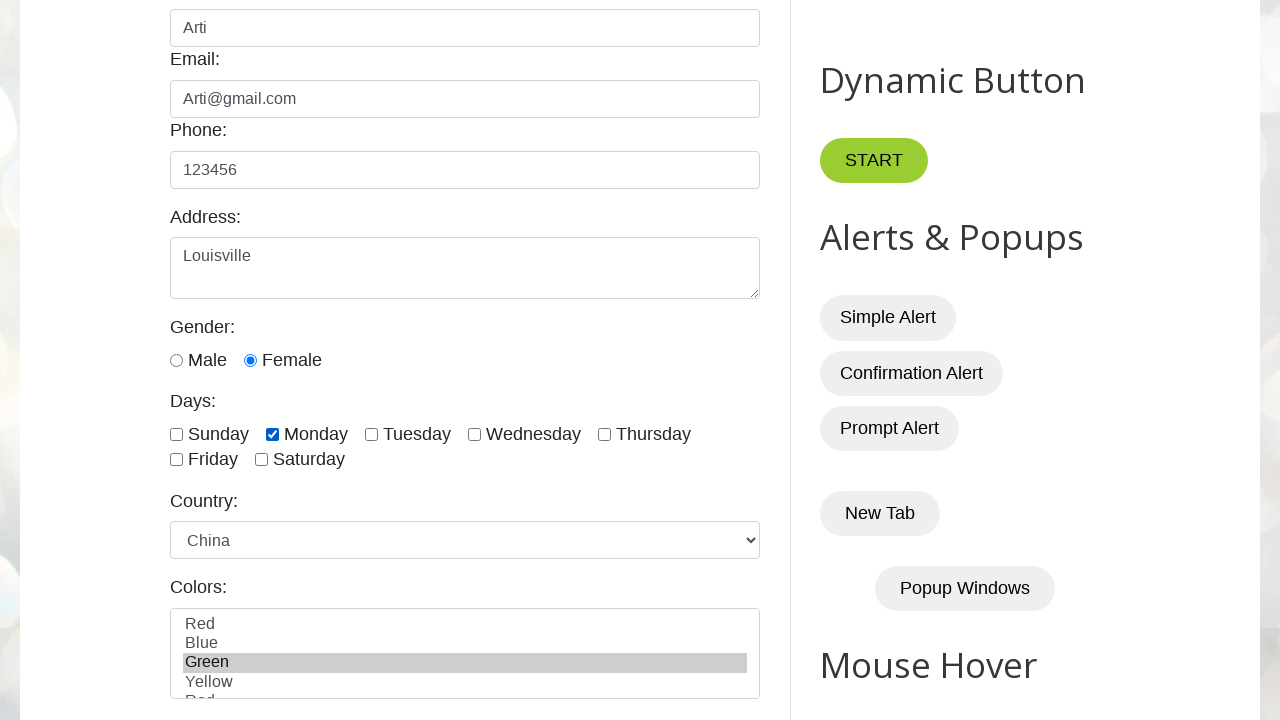

Selected Green and Blue from colors dropdown on select#colors
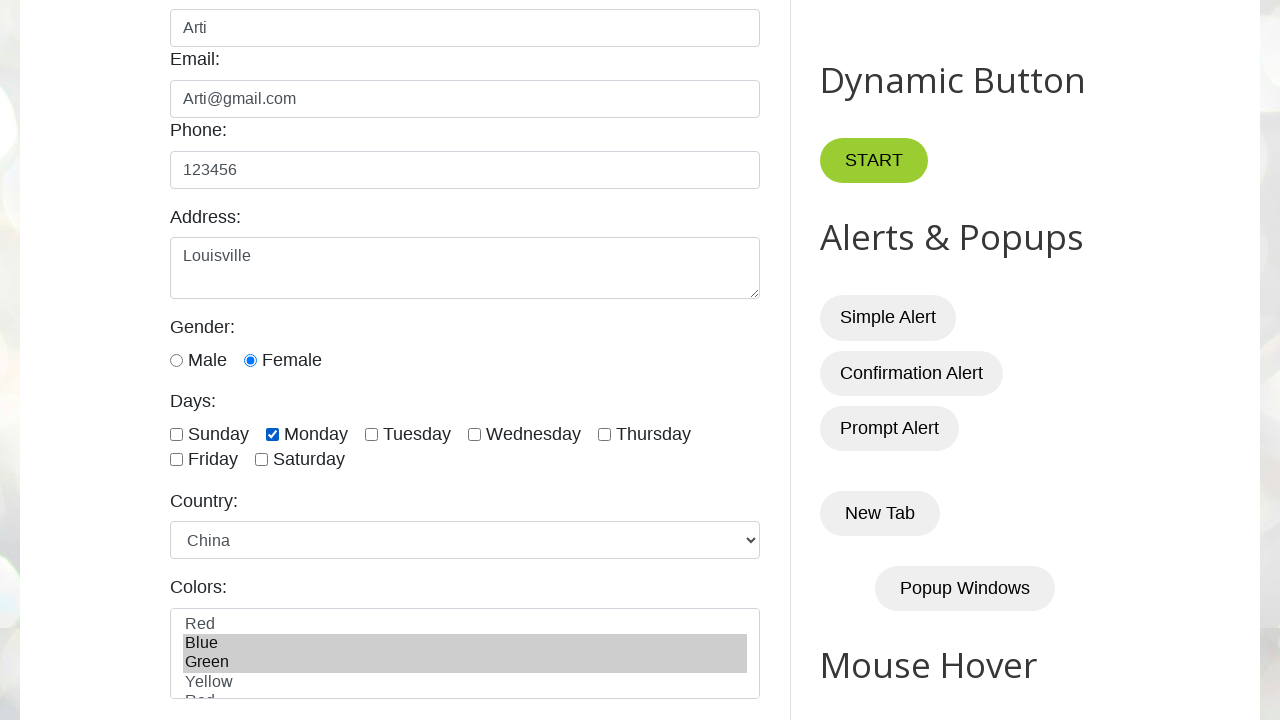

Selected Zebra from animals dropdown on select#animals
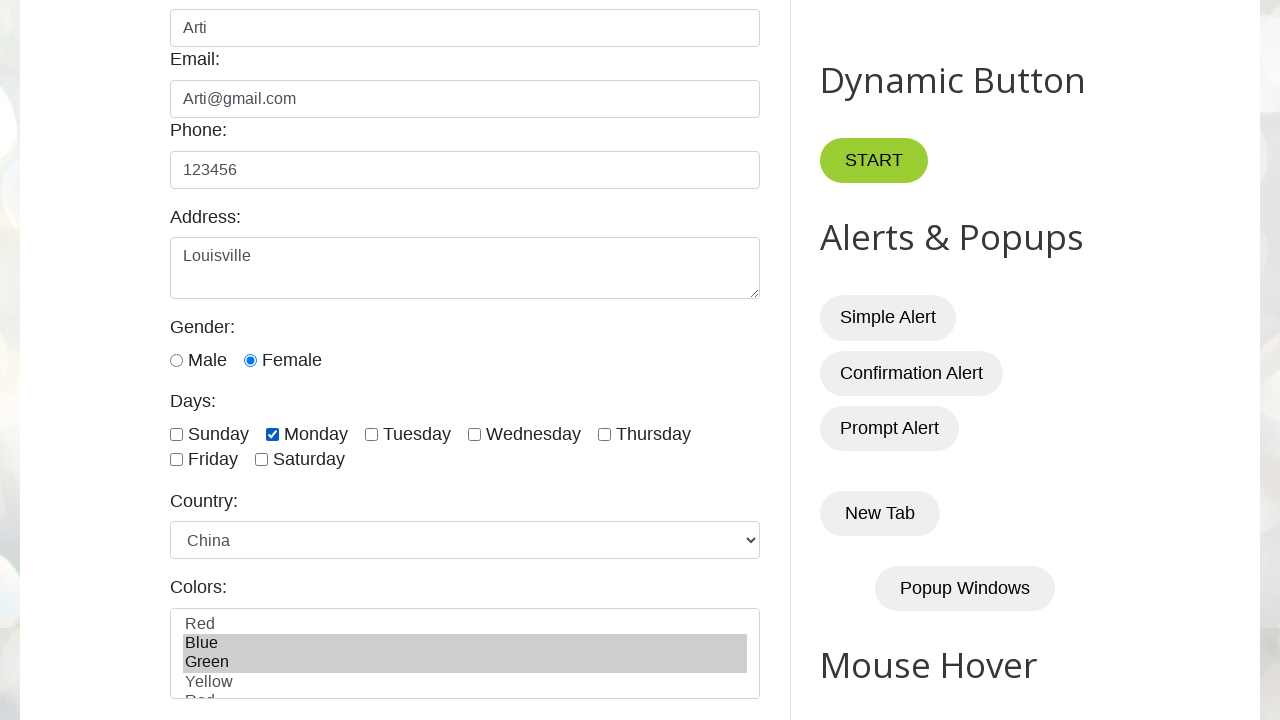

Selected Zebra and Lion from animals dropdown on select#animals
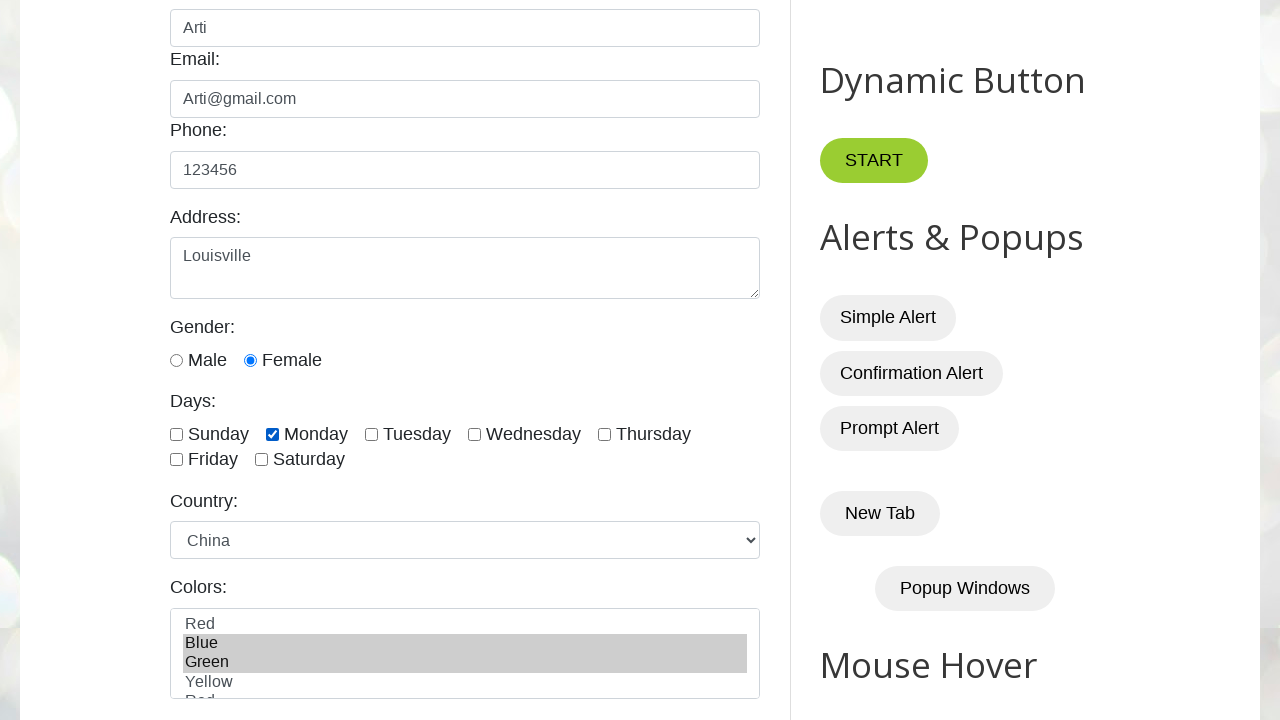

Waited 2 seconds for selections to register
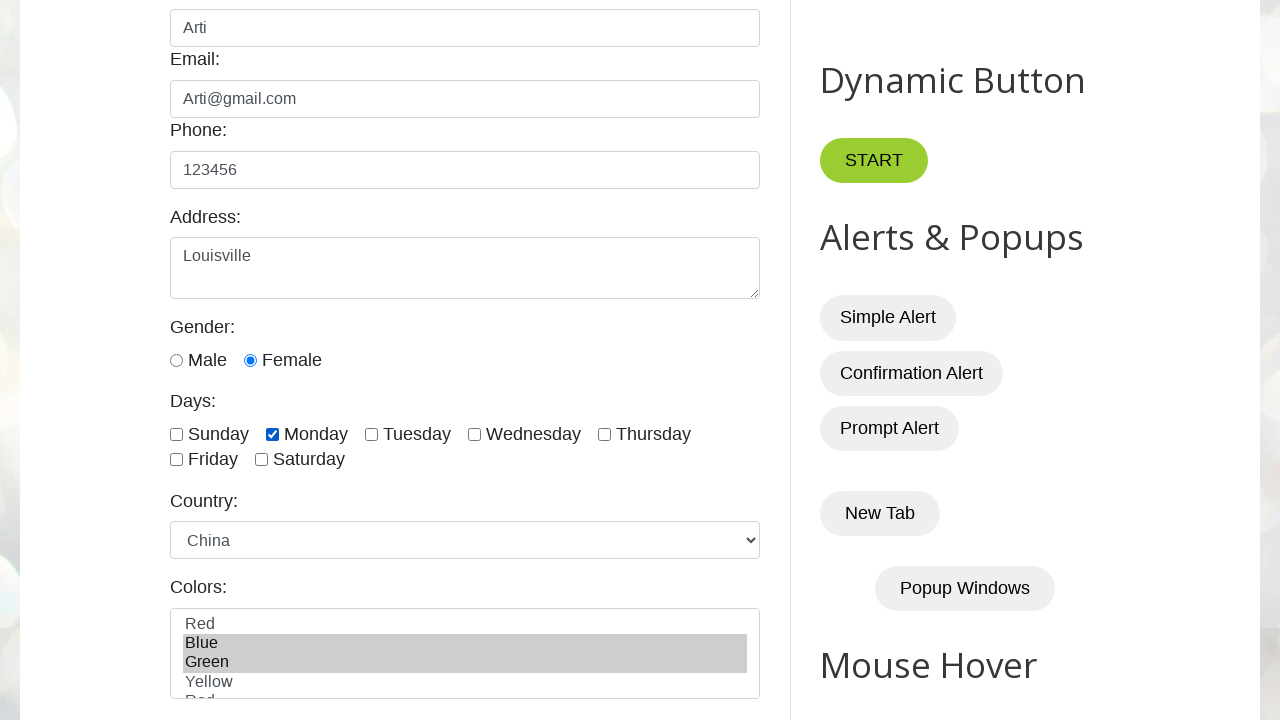

Clicked on date picker to open it at (515, 360) on input#datepicker
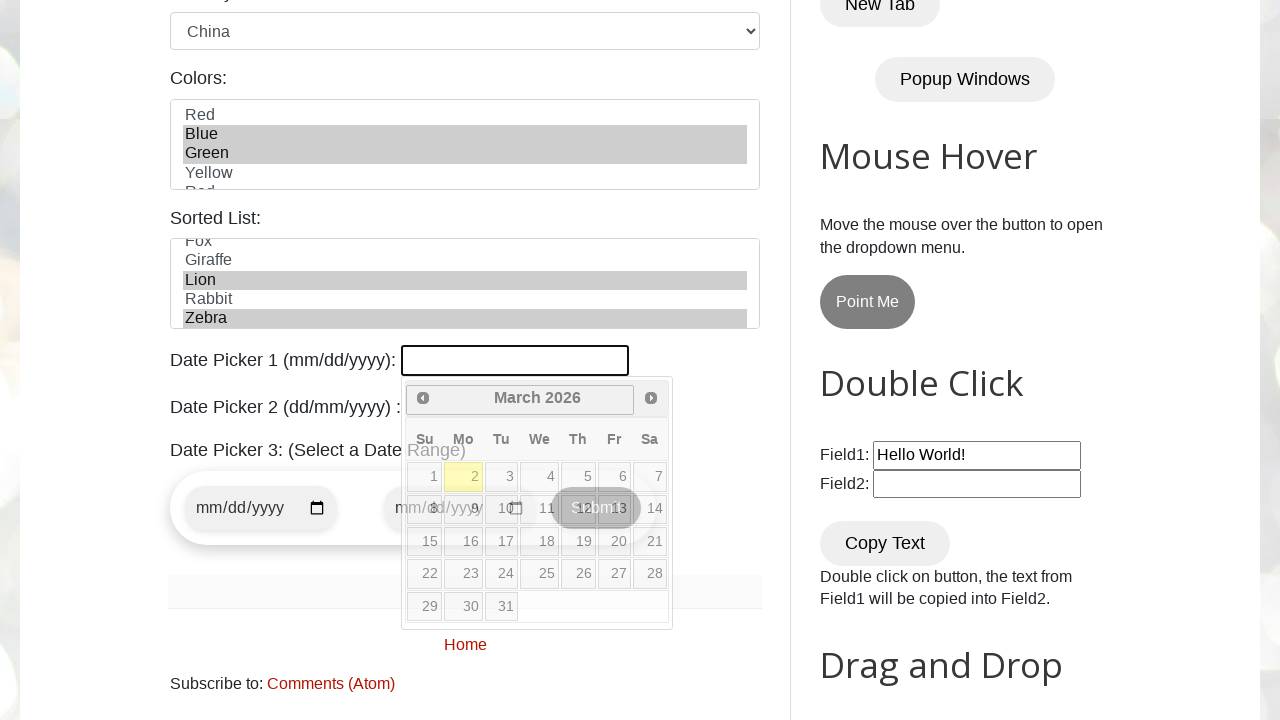

Clicked next month button on date picker at (651, 398) on a[data-handler='next']
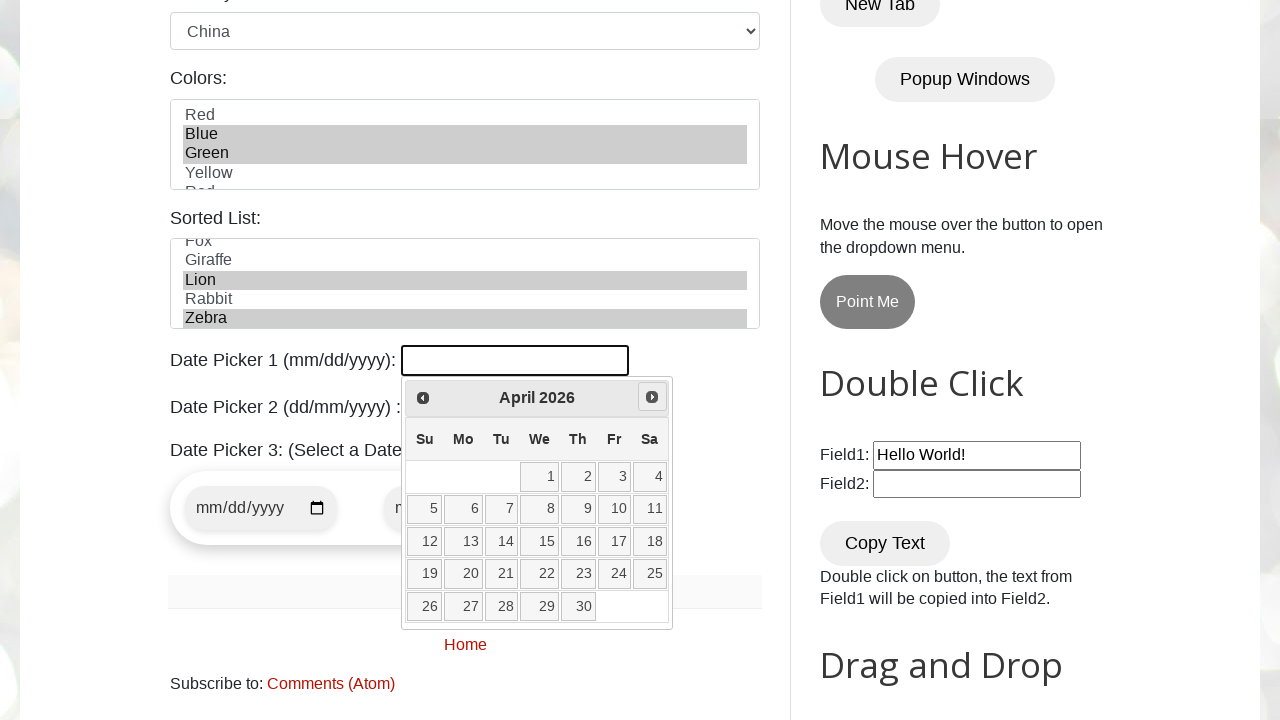

Selected day 22 from date picker calendar at (540, 574) on table.ui-datepicker-calendar tbody td a:text('22')
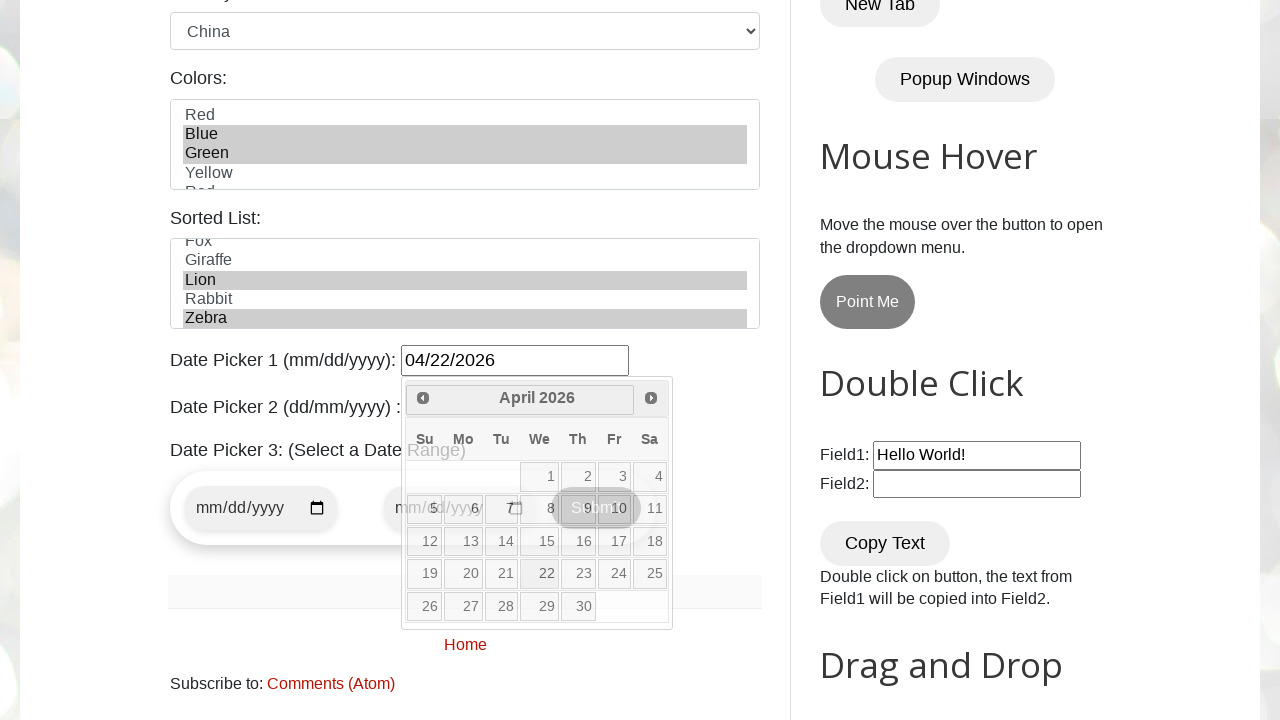

Clicked on start-date input field at (261, 508) on input#start-date
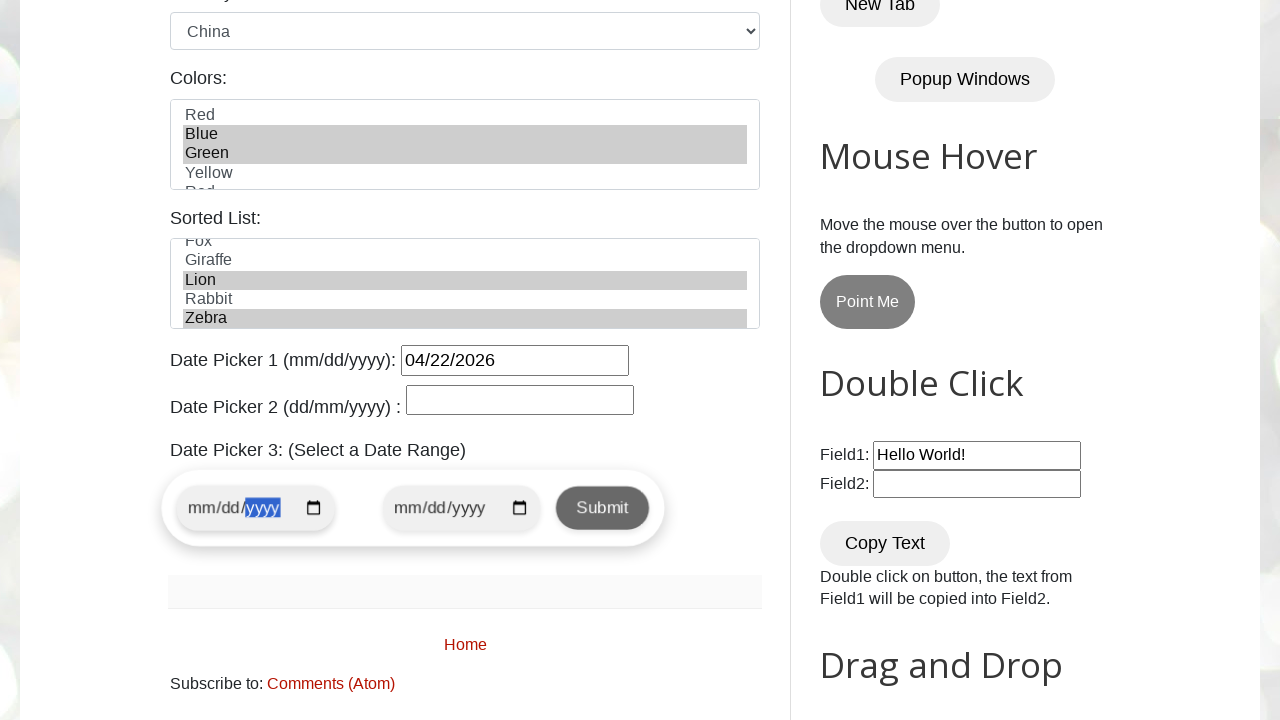

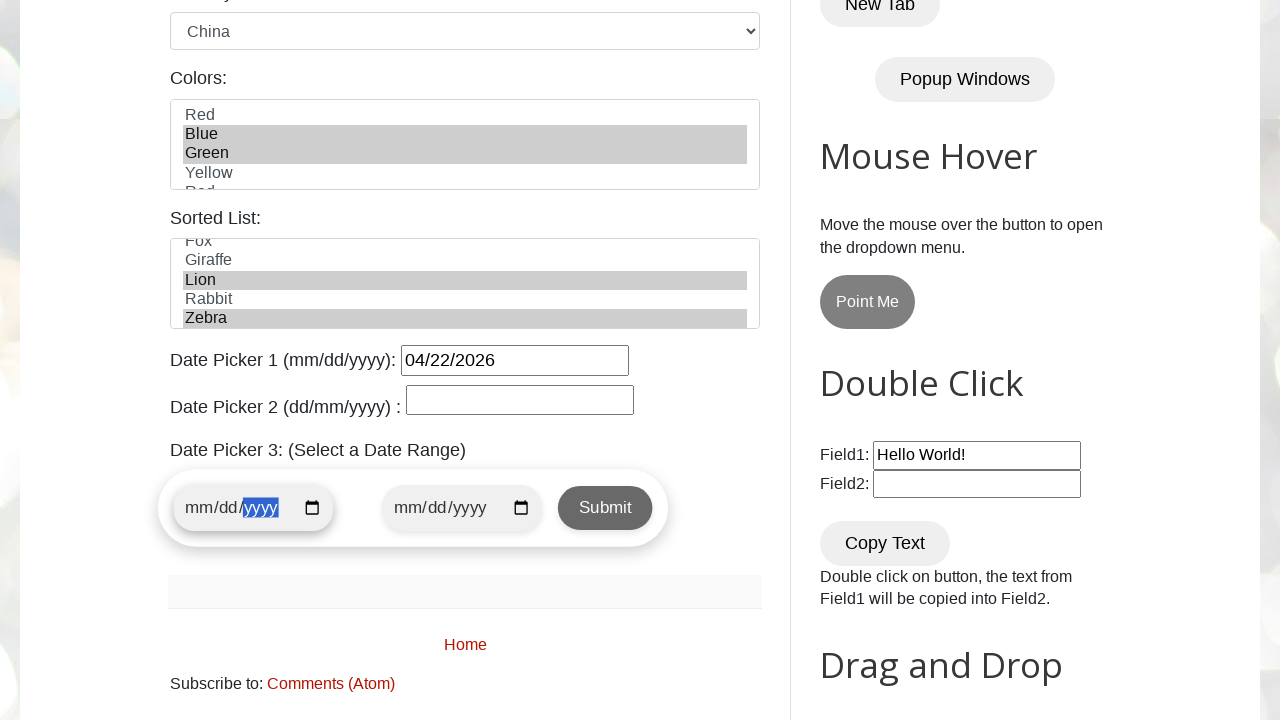